Tests that clicking the "Click for JS Prompt" button displays a JavaScript prompt popup and accepts it

Starting URL: https://the-internet.herokuapp.com/javascript_alerts

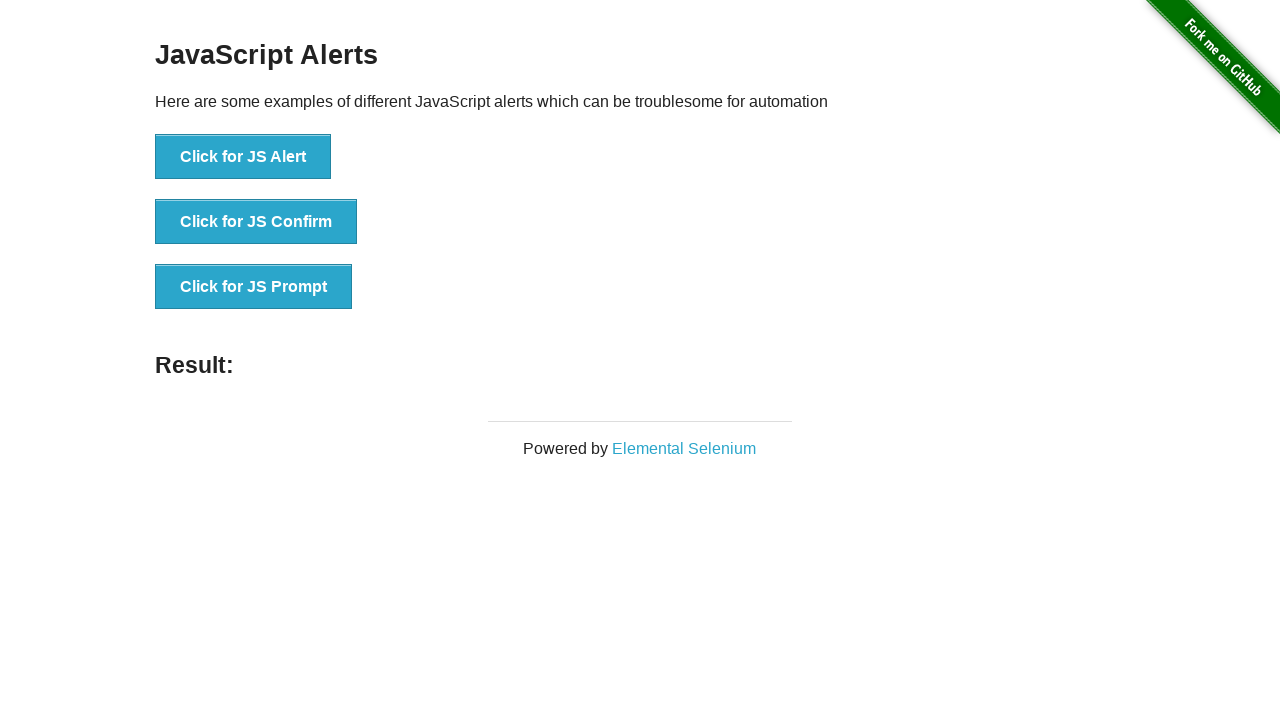

Set up dialog handler to accept JS prompt
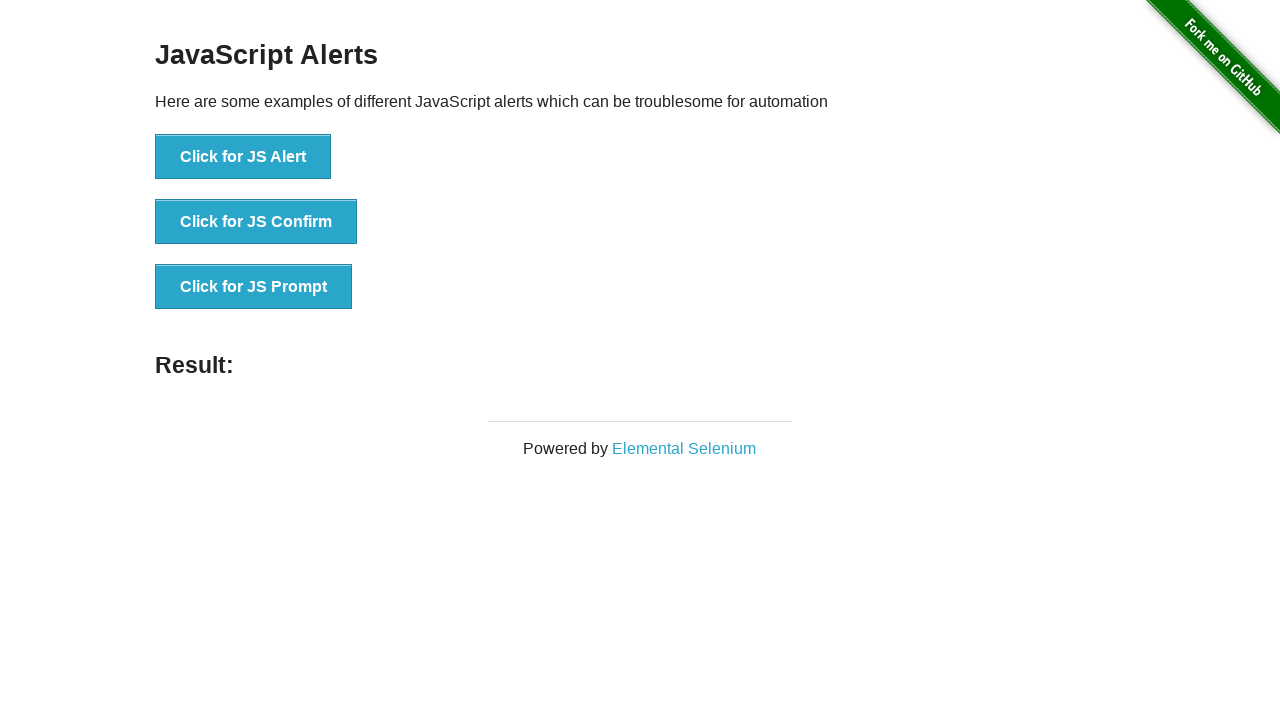

Clicked the 'Click for JS Prompt' button at (254, 287) on xpath=//button[text()='Click for JS Prompt']
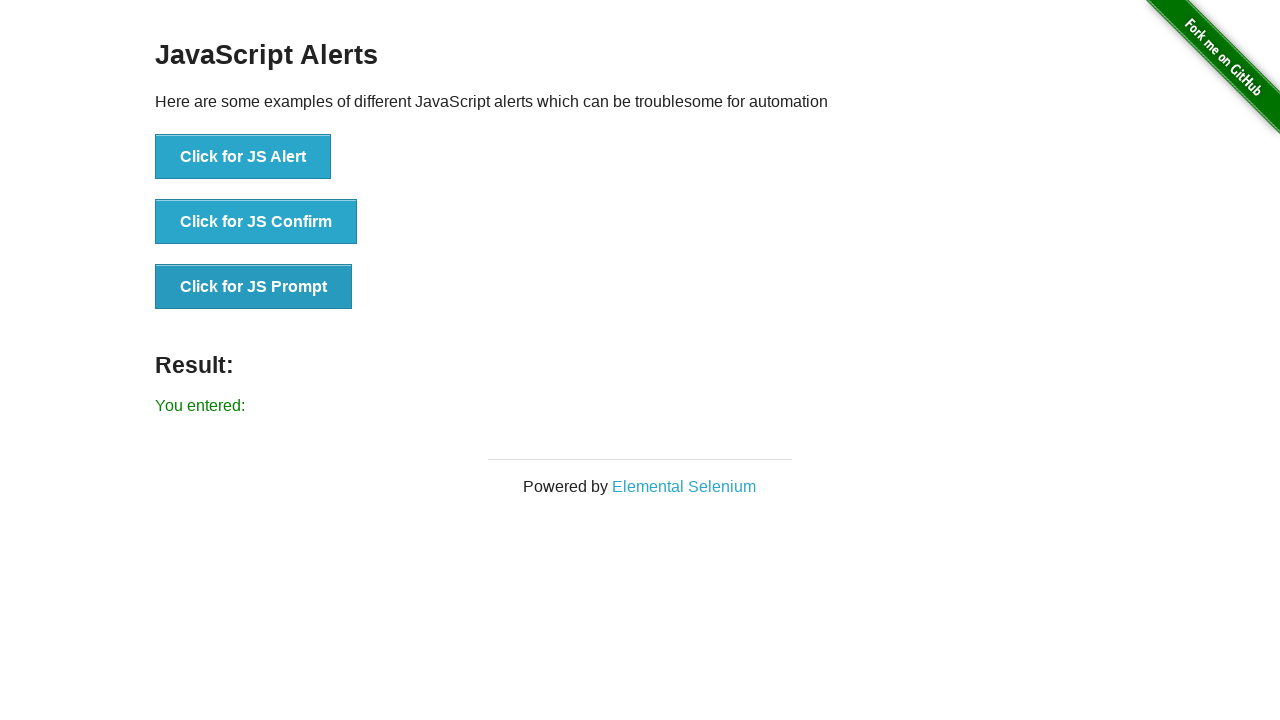

Prompt was accepted and result element loaded
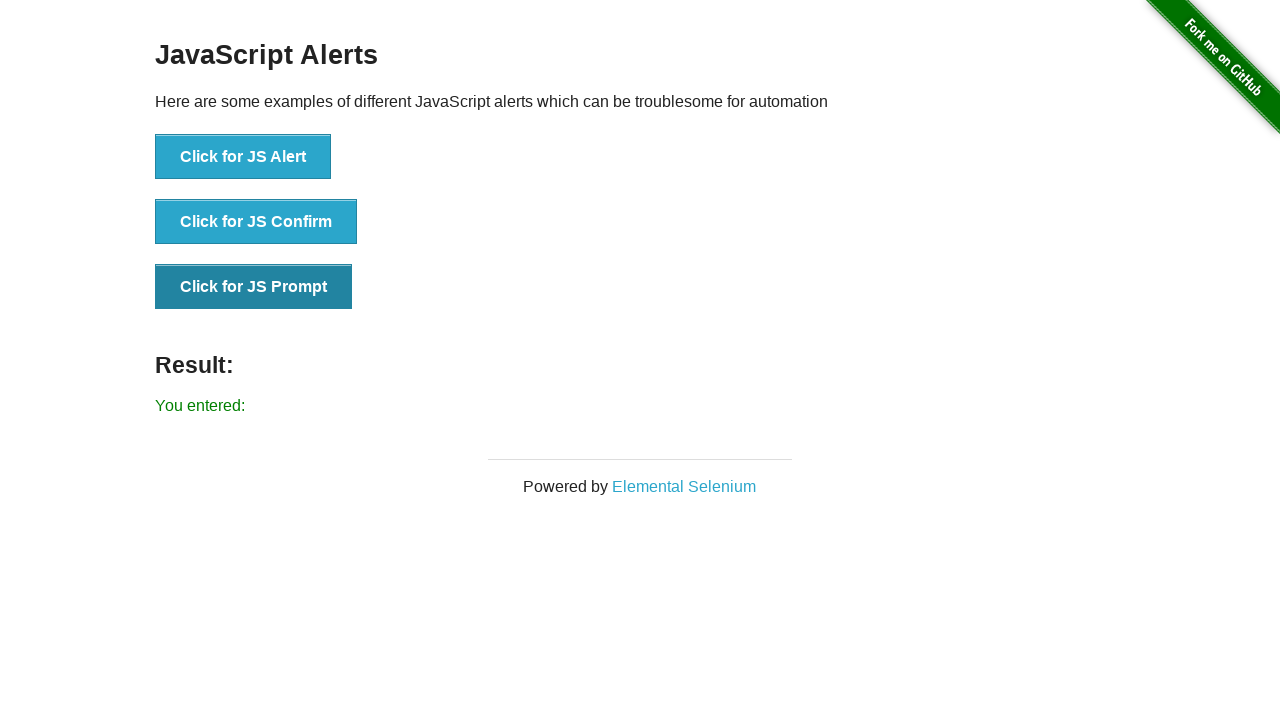

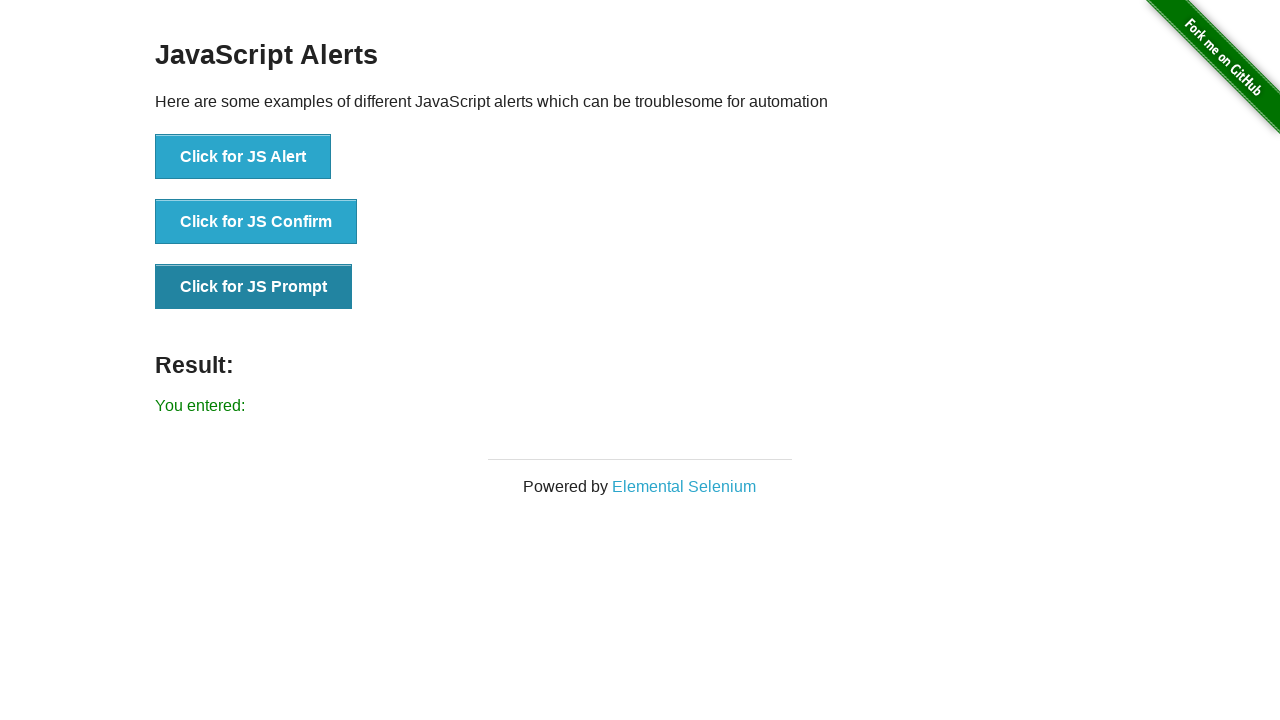